Solves a mathematical problem by reading a value from the page, calculating the result using a logarithmic formula, and entering the answer in an input field

Starting URL: http://suninjuly.github.io/math.html

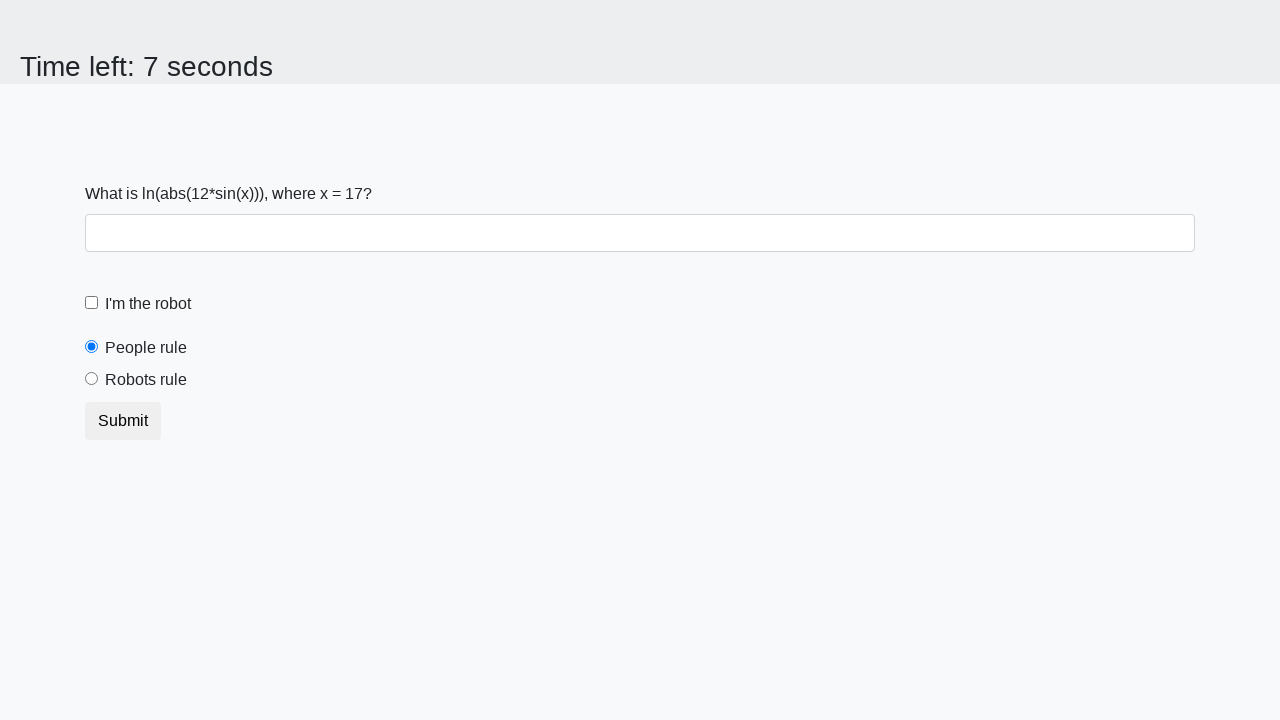

Located the input value element on the page
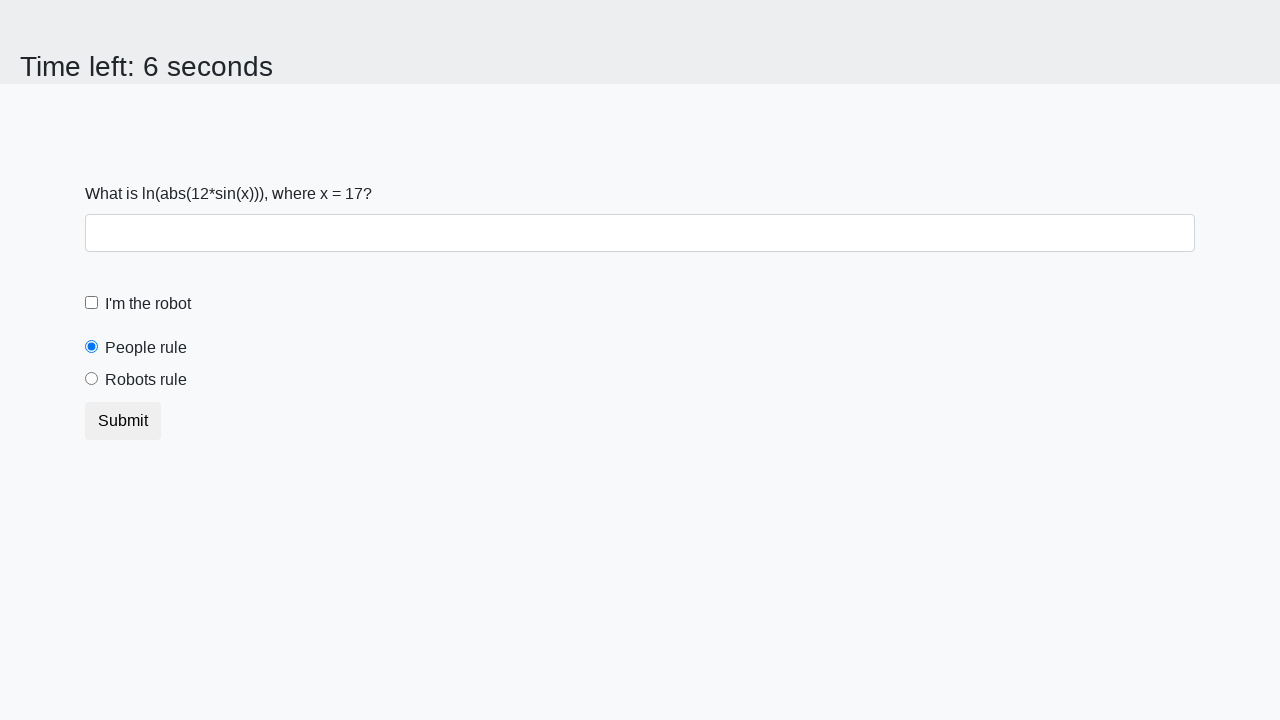

Read input value from page: 17
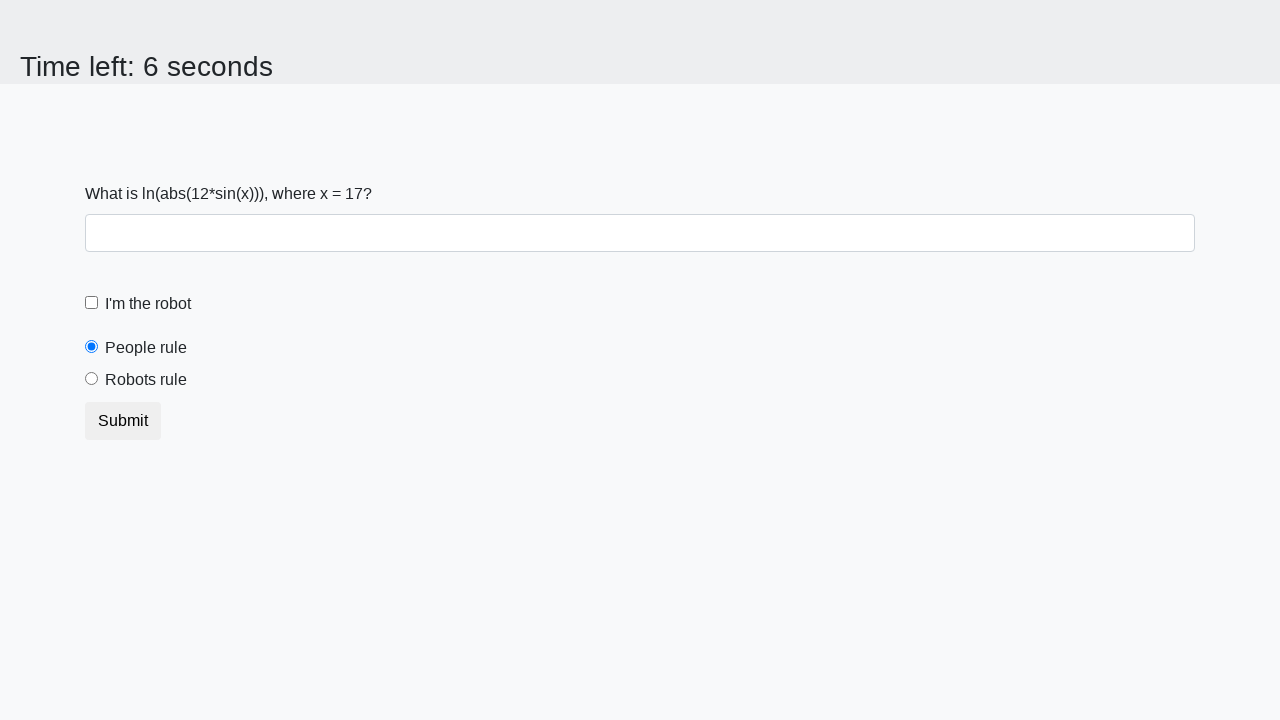

Calculated logarithmic result using formula: 2.4455393174413893
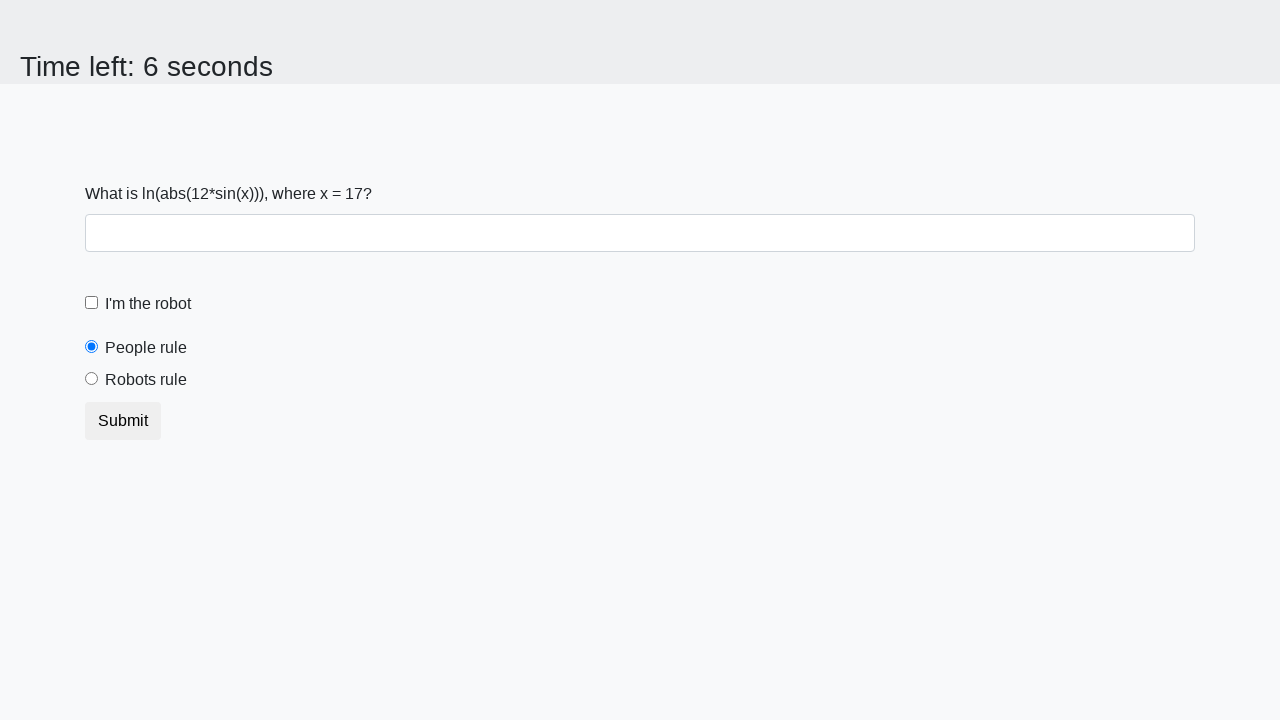

Filled answer field with calculated result: 2.4455393174413893 on #answer
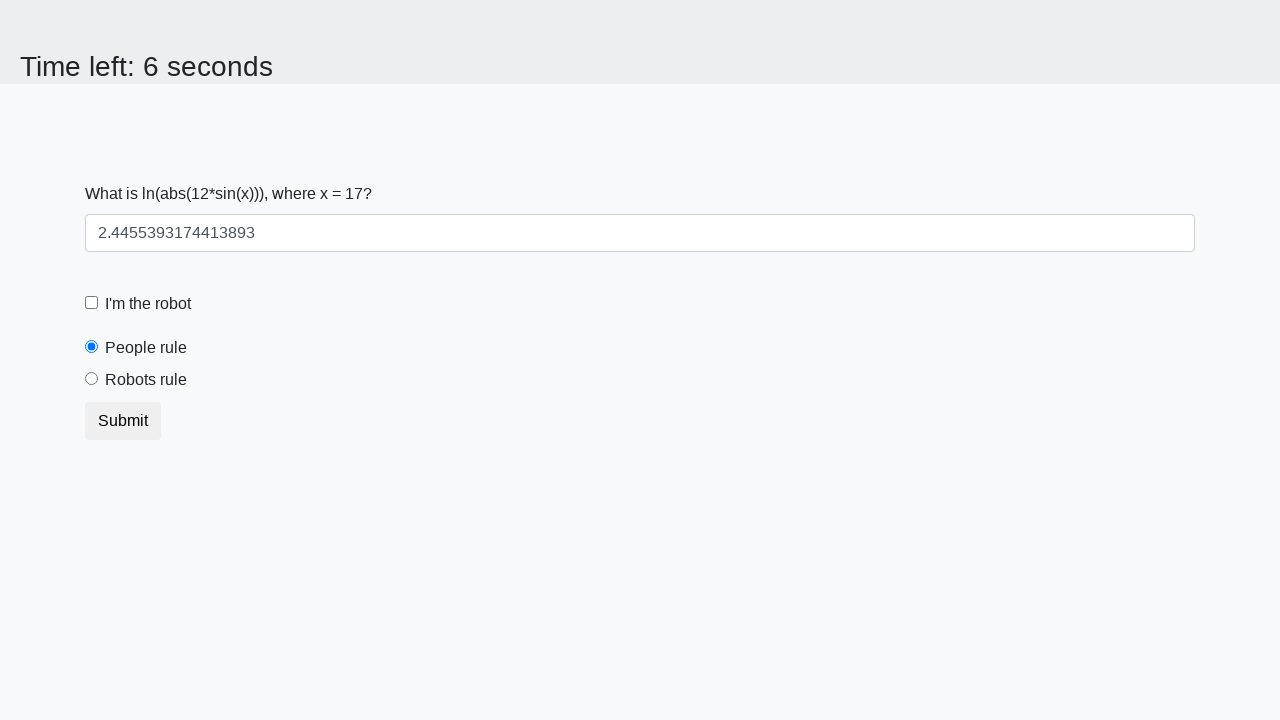

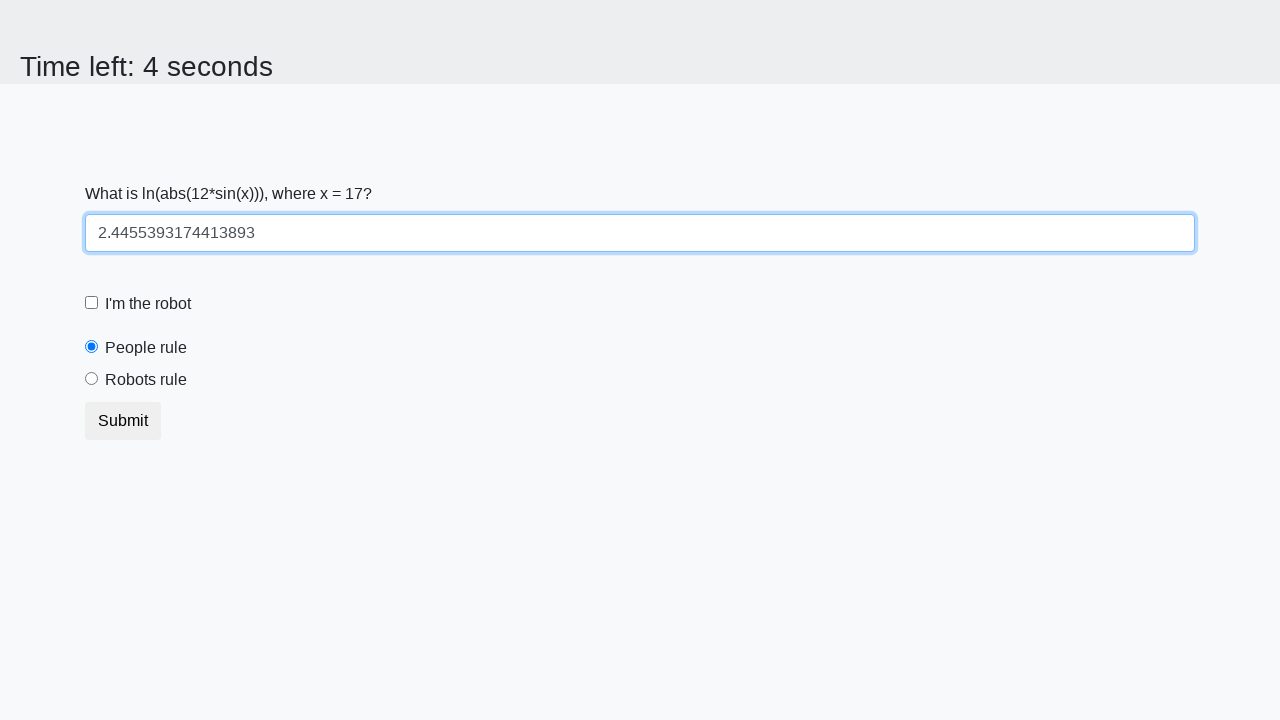